Opens a URL in the main window, then opens a second URL in a new window/tab

Starting URL: https://demo.nopcommerce.com/

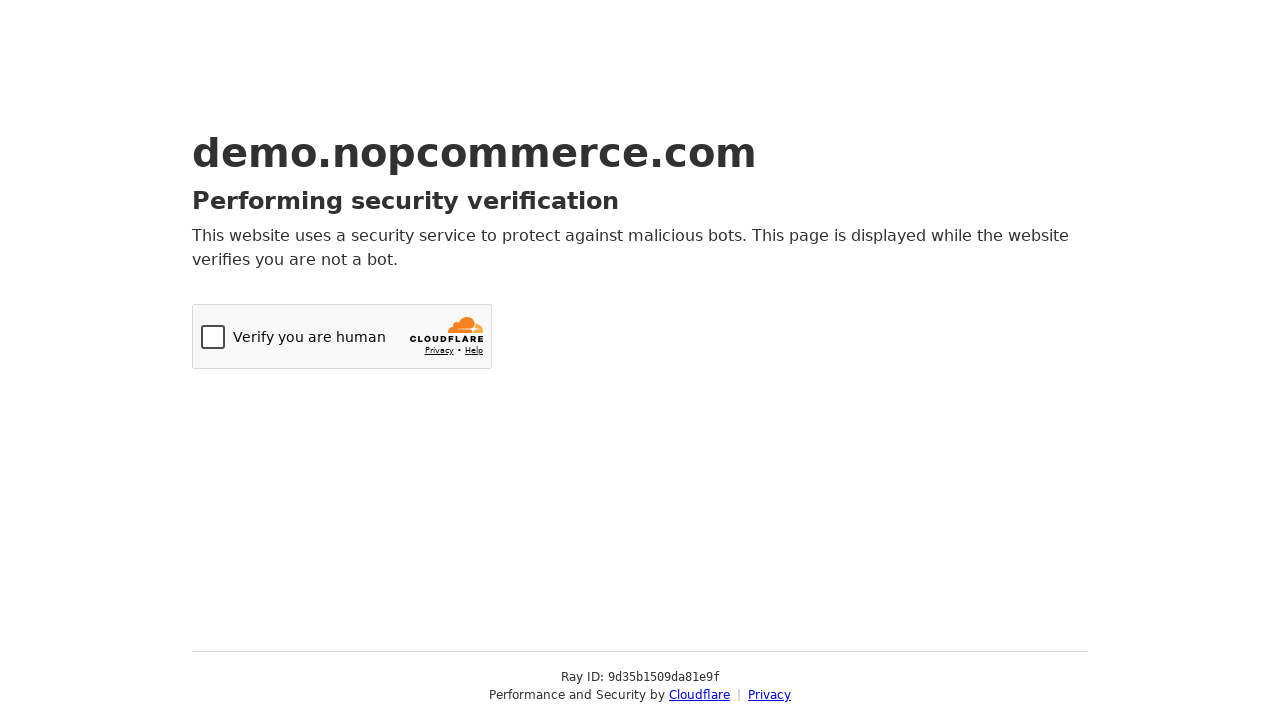

Opened a new tab/window
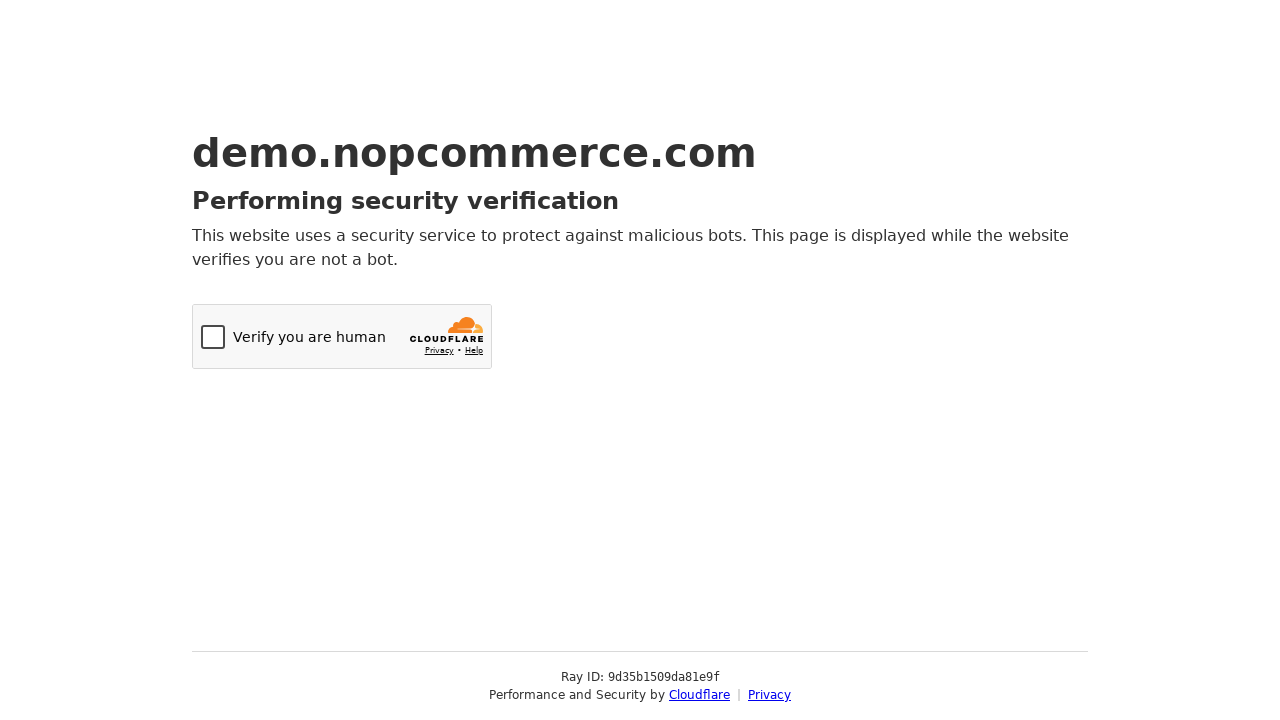

Navigated new tab to https://www.opencart.com/
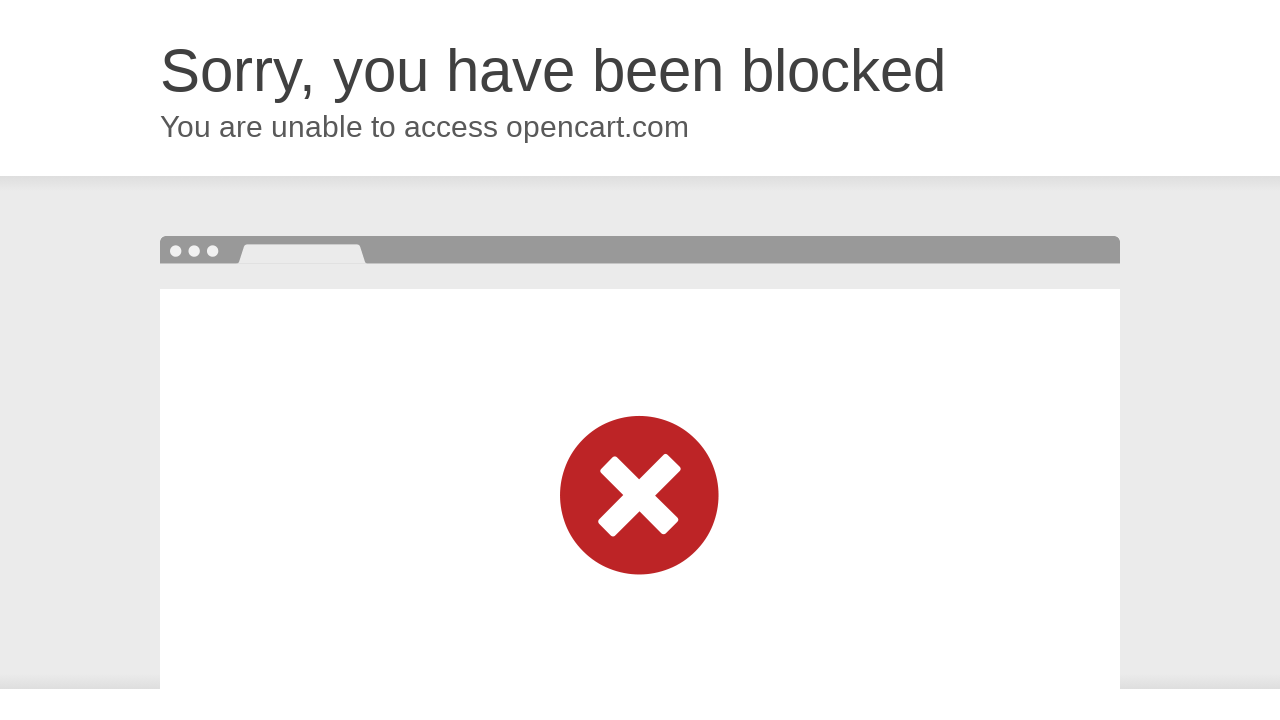

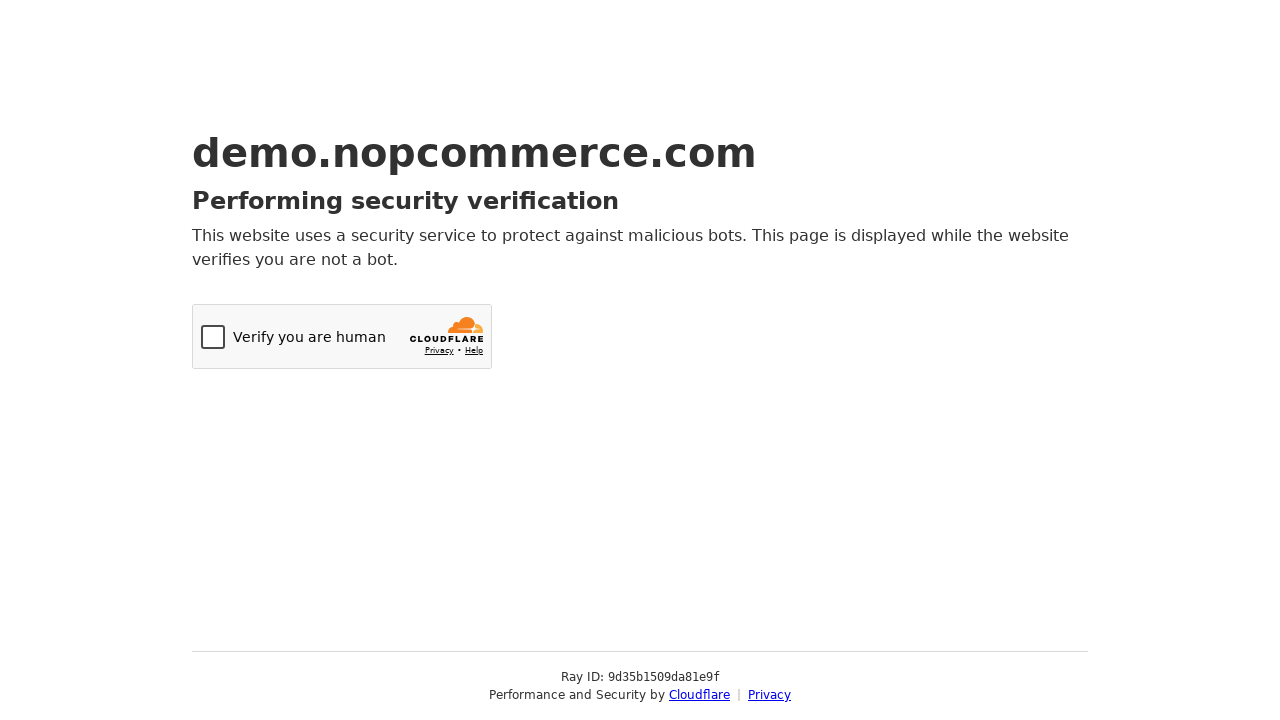